Executes JavaScript to retrieve window performance timing data

Starting URL: https://testerhome.com/

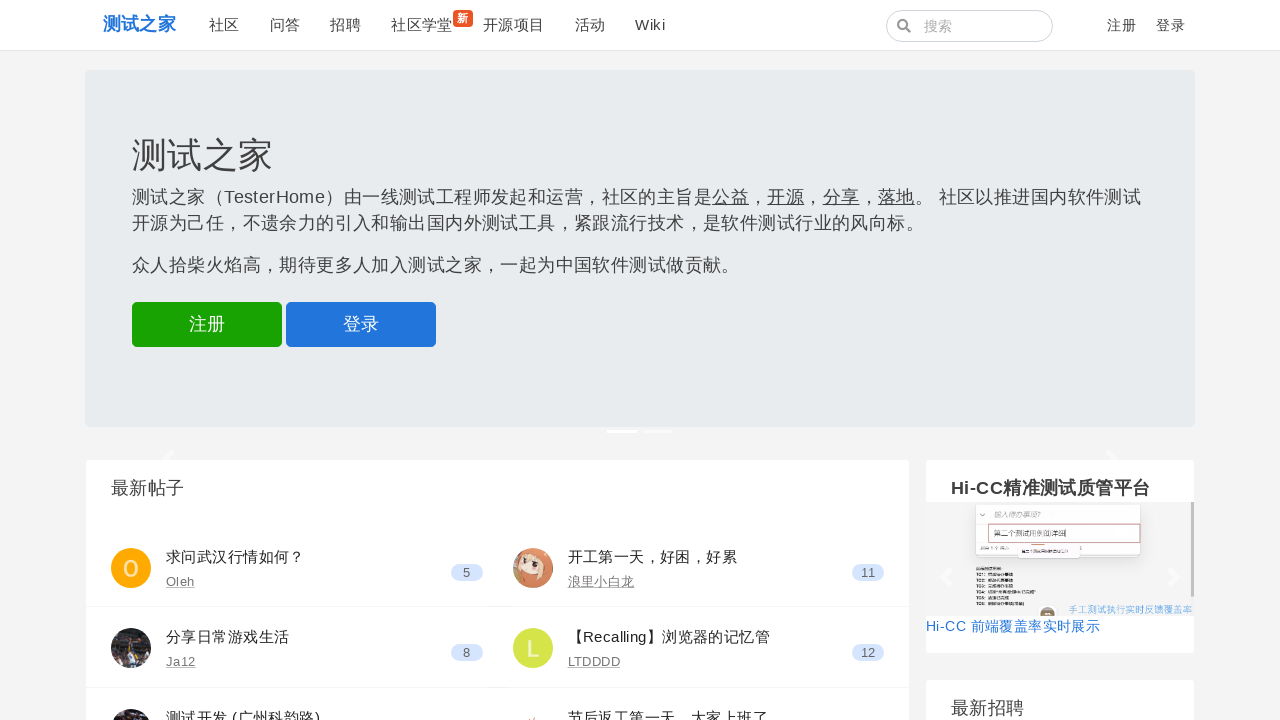

Executed JavaScript to retrieve window performance timing data
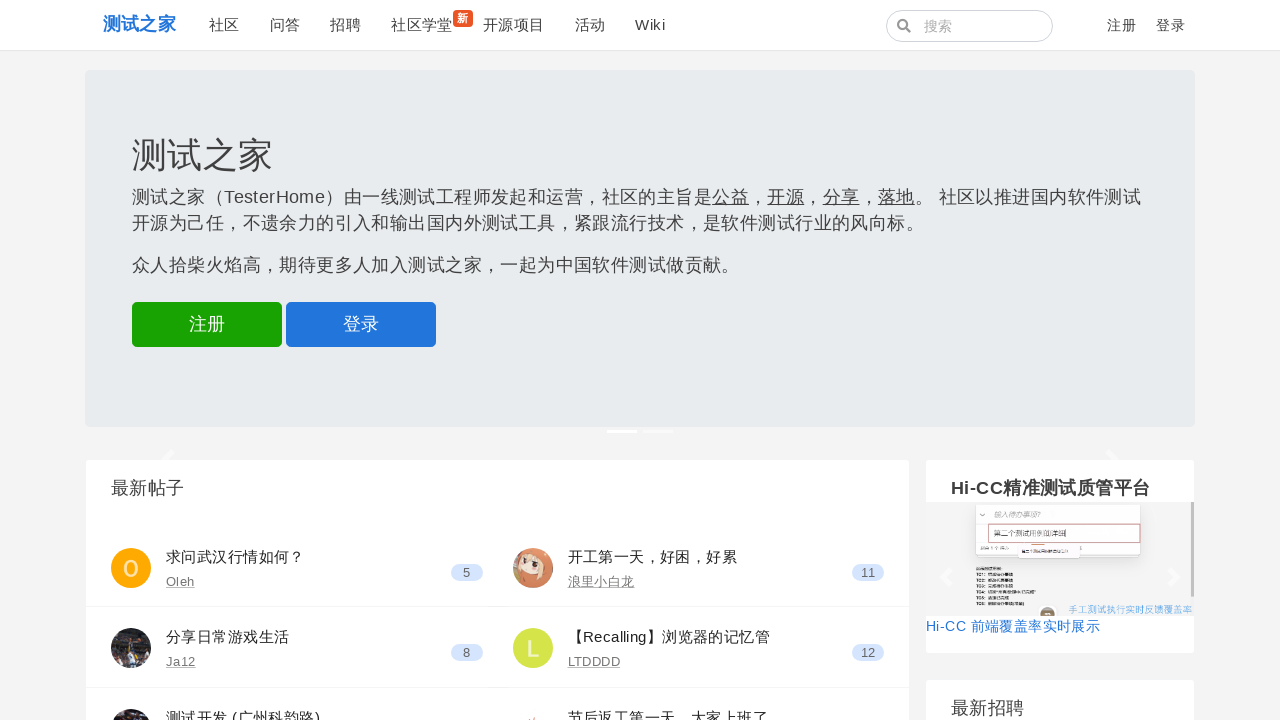

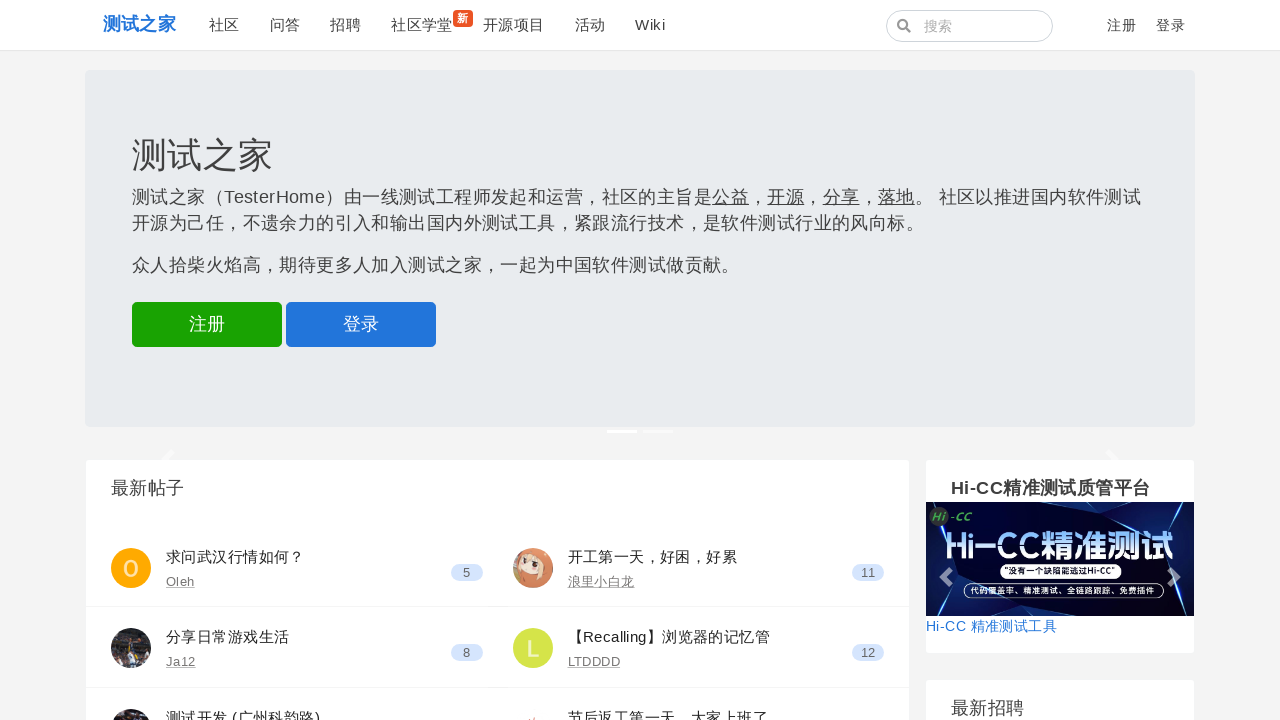